Tests deleting a record from the web table by clicking the delete button for record 2

Starting URL: https://demoqa.com/webtables

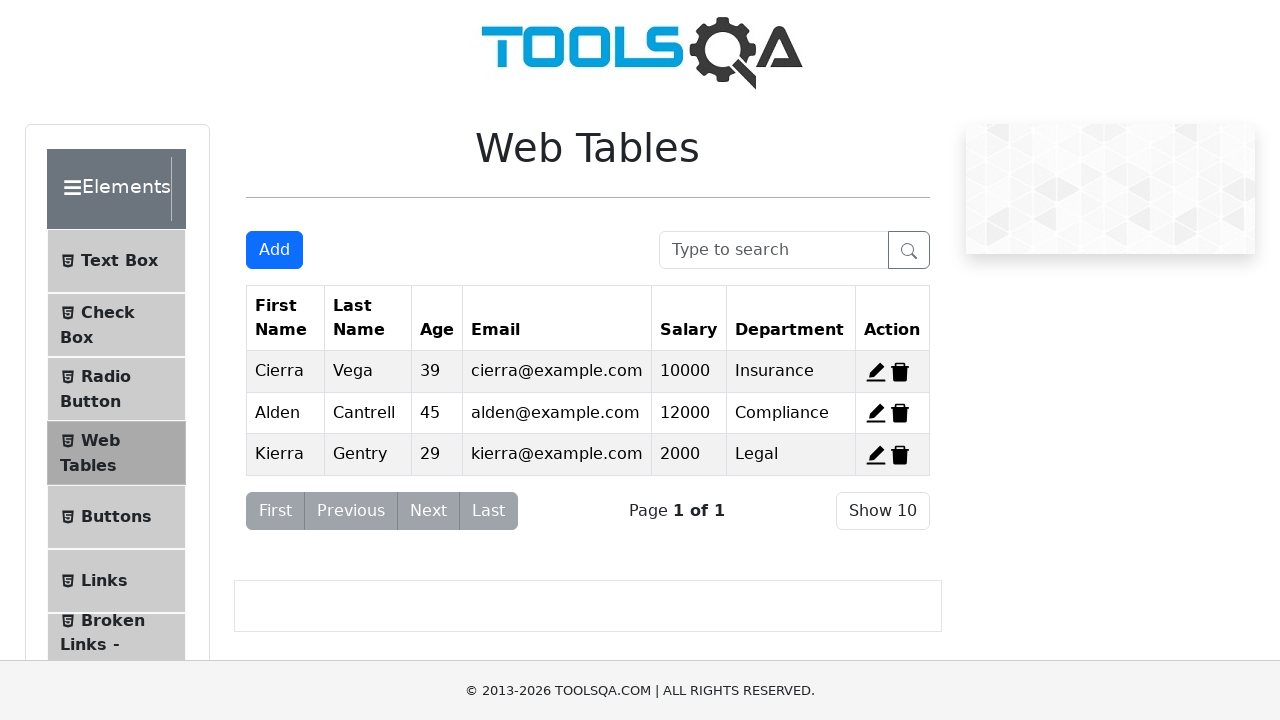

Navigated to Web Tables demo page
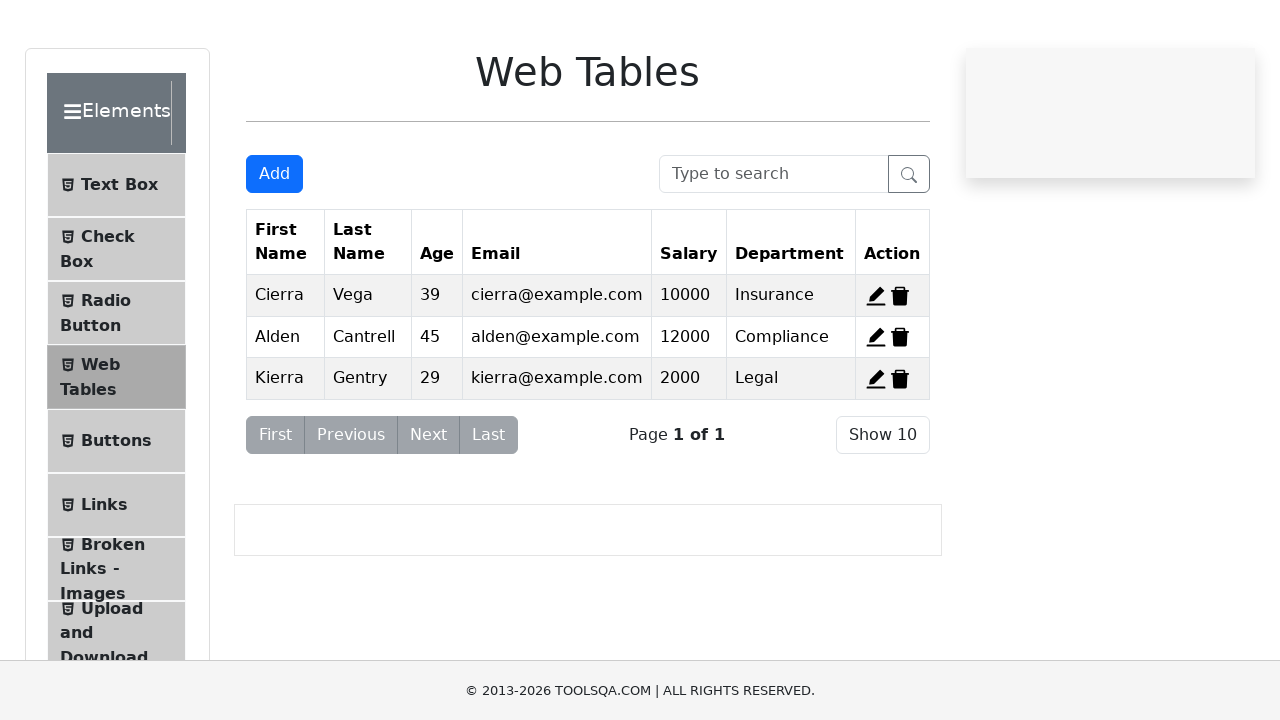

Clicked delete button for record 2 at (900, 413) on xpath=//span[@id='delete-record-2']
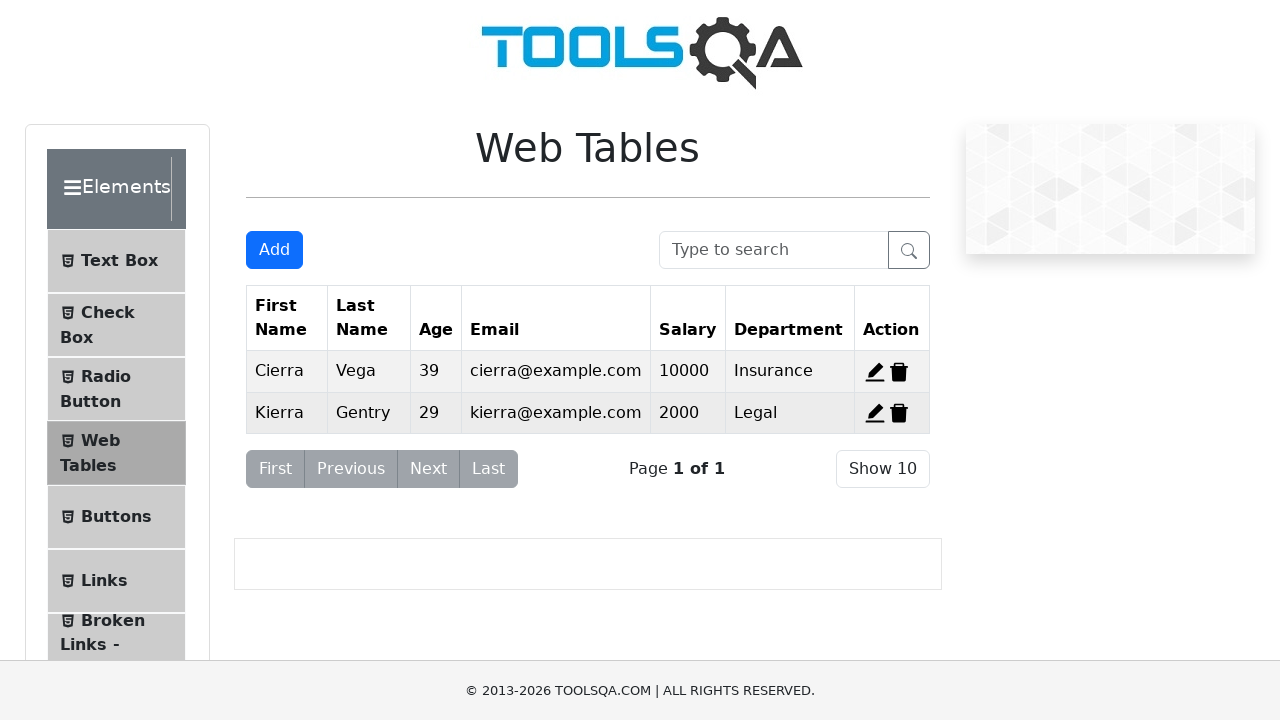

Verified record 1 is still displayed after deletion
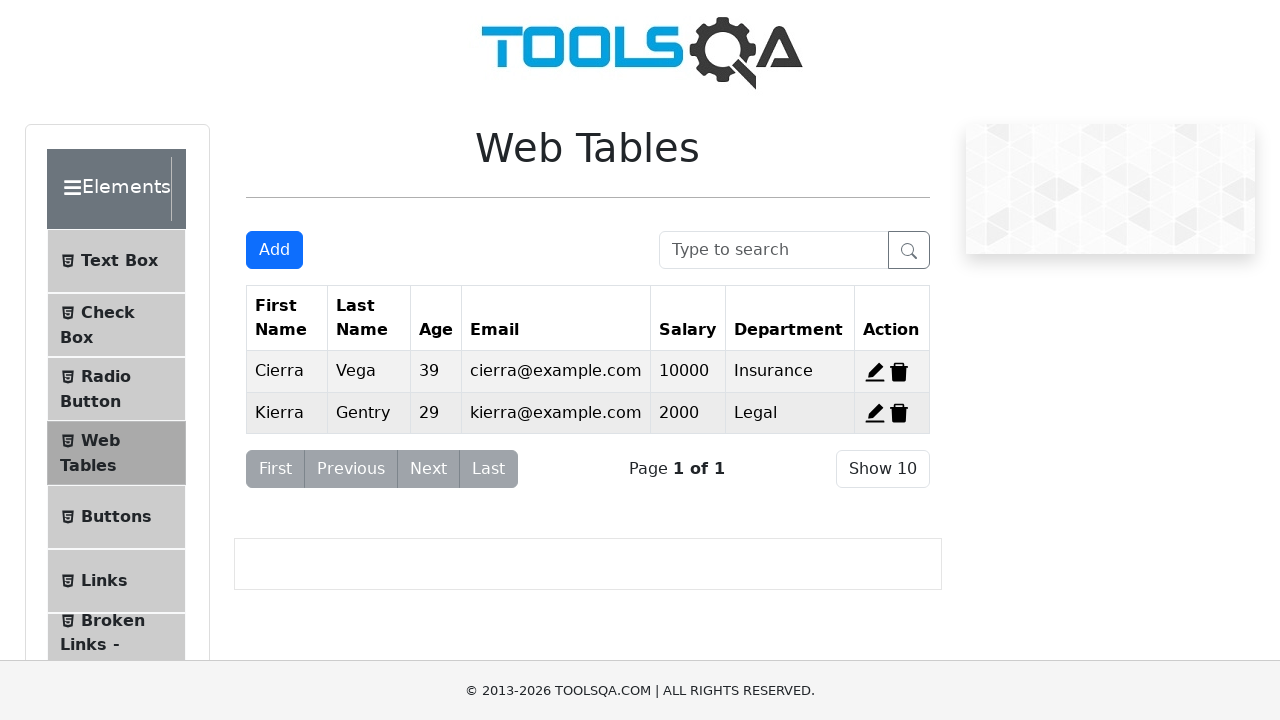

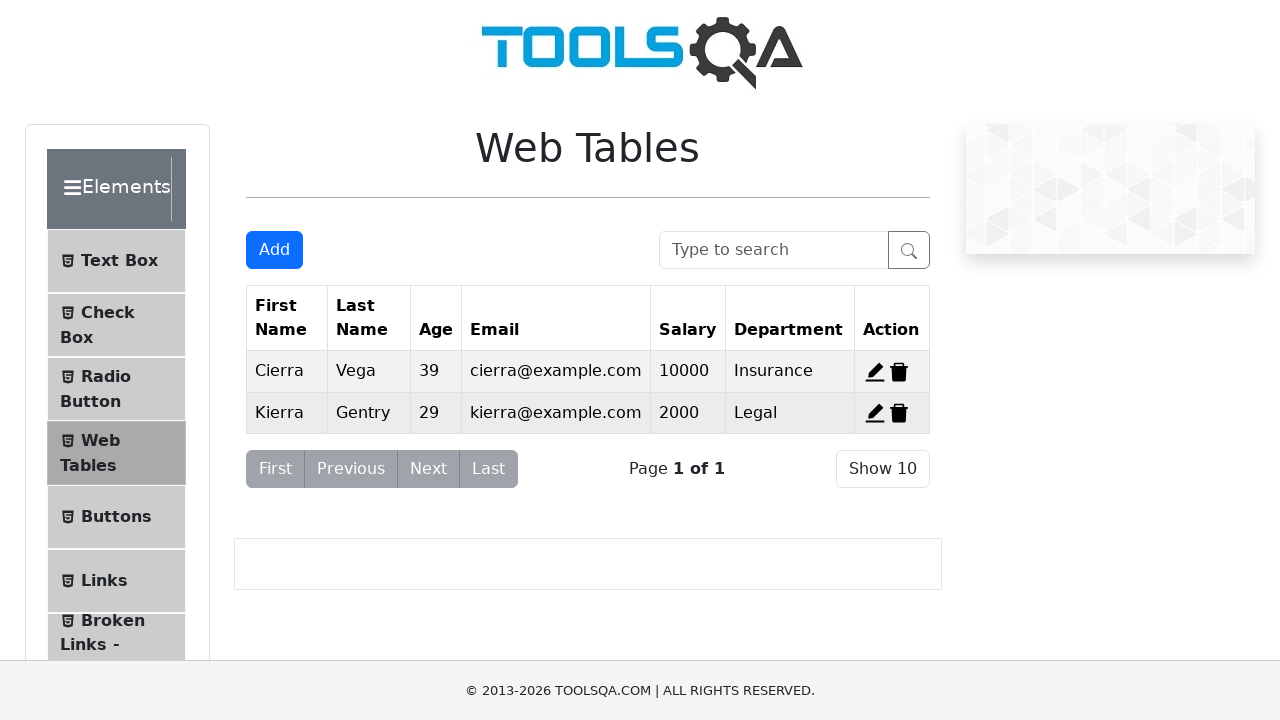